Navigates to Walmart homepage and verifies that visible links and images are present on the page

Starting URL: https://www.walmart.com/

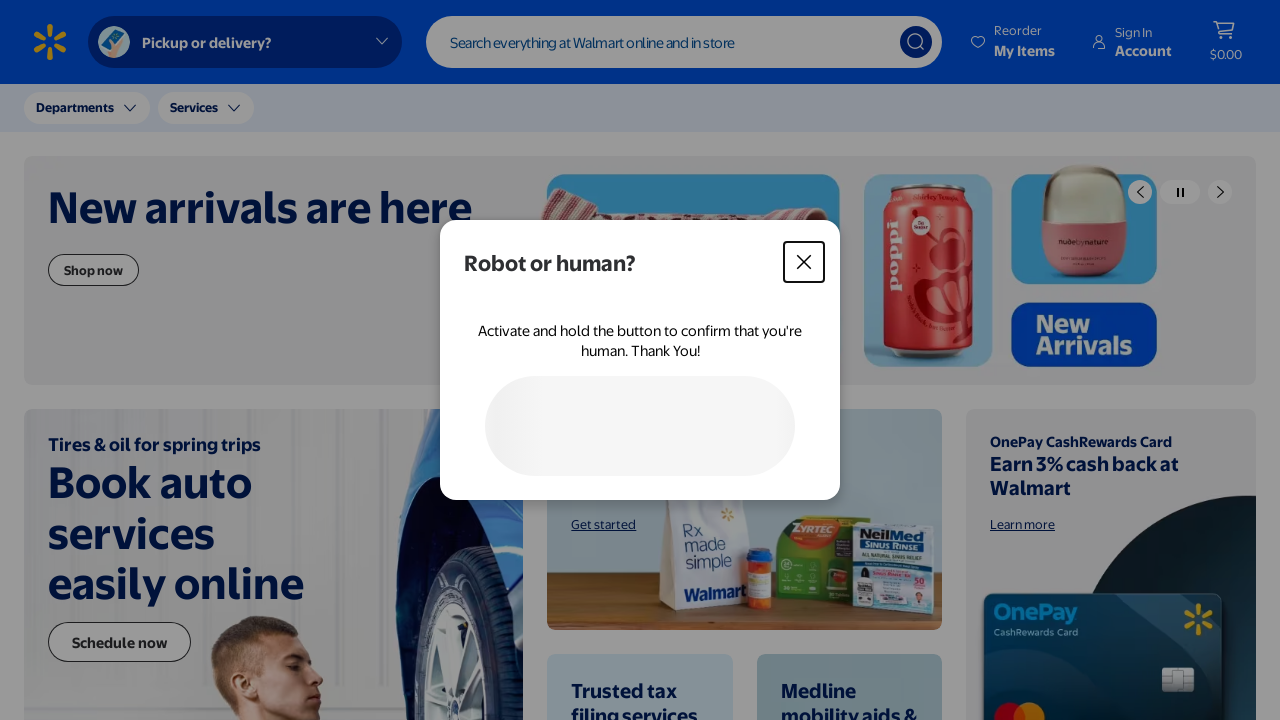

Navigated to Walmart homepage
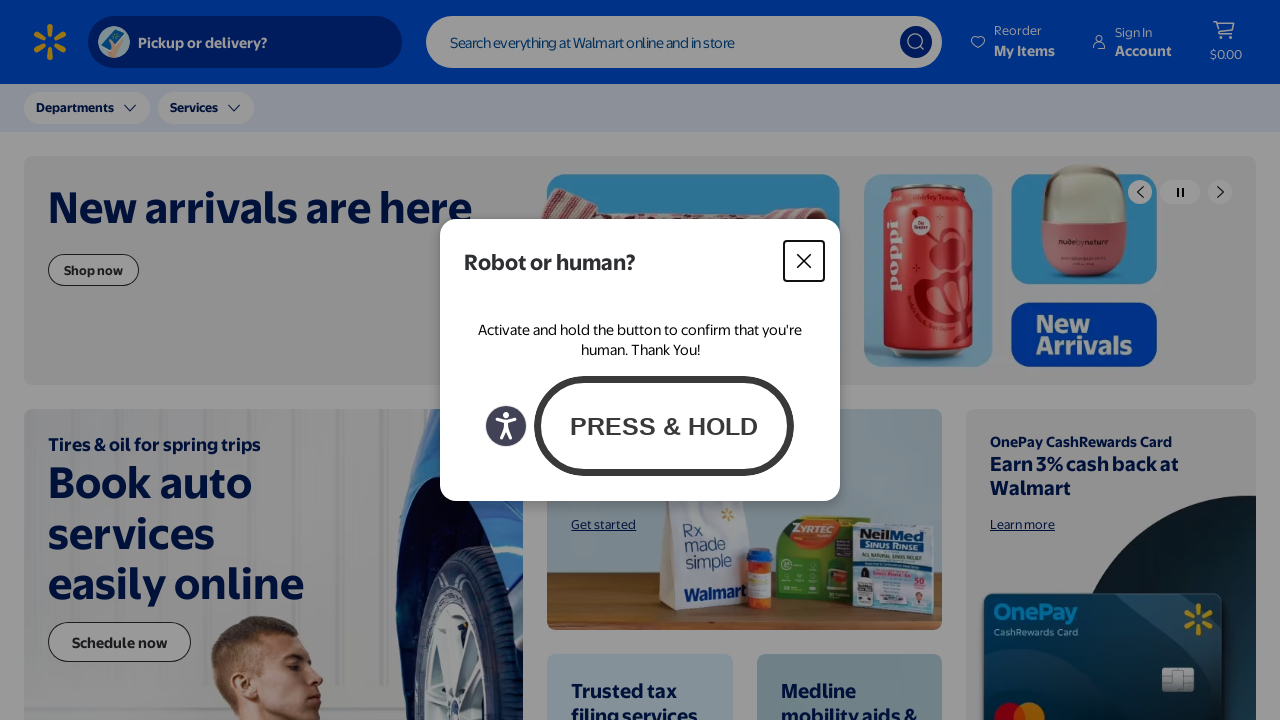

Waited for visible links to be present on the page
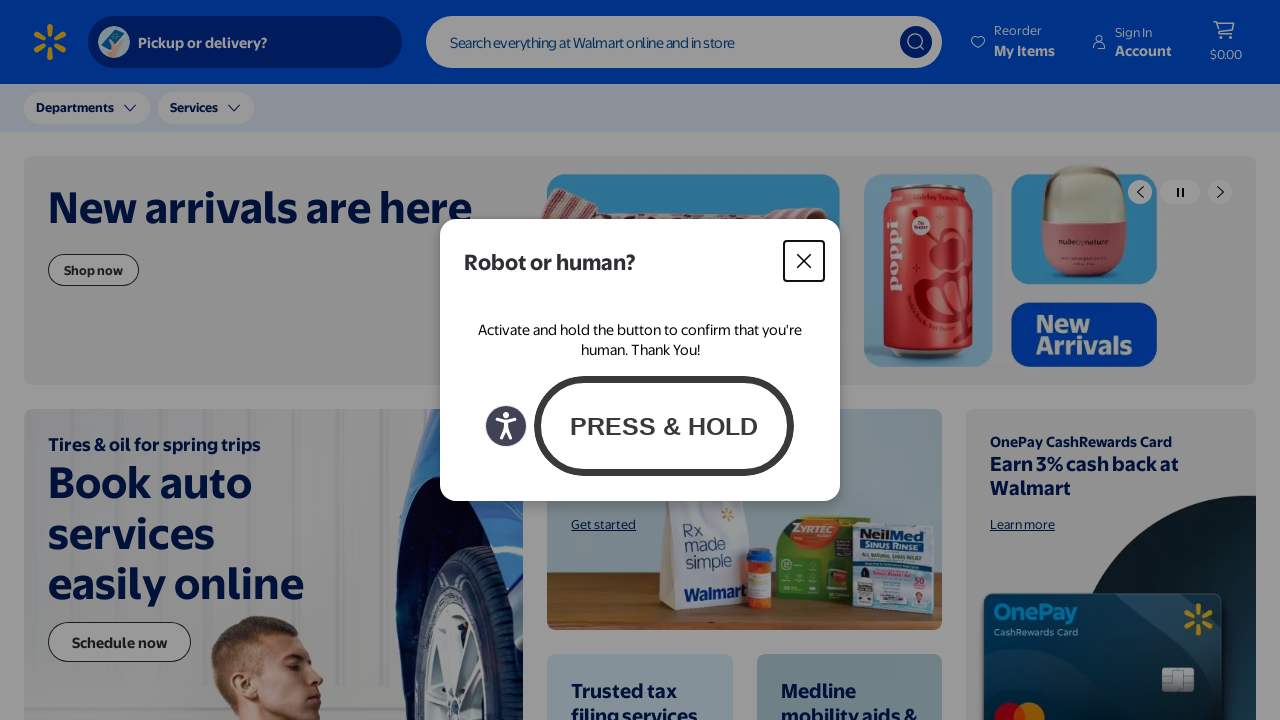

Located all visible links on the page
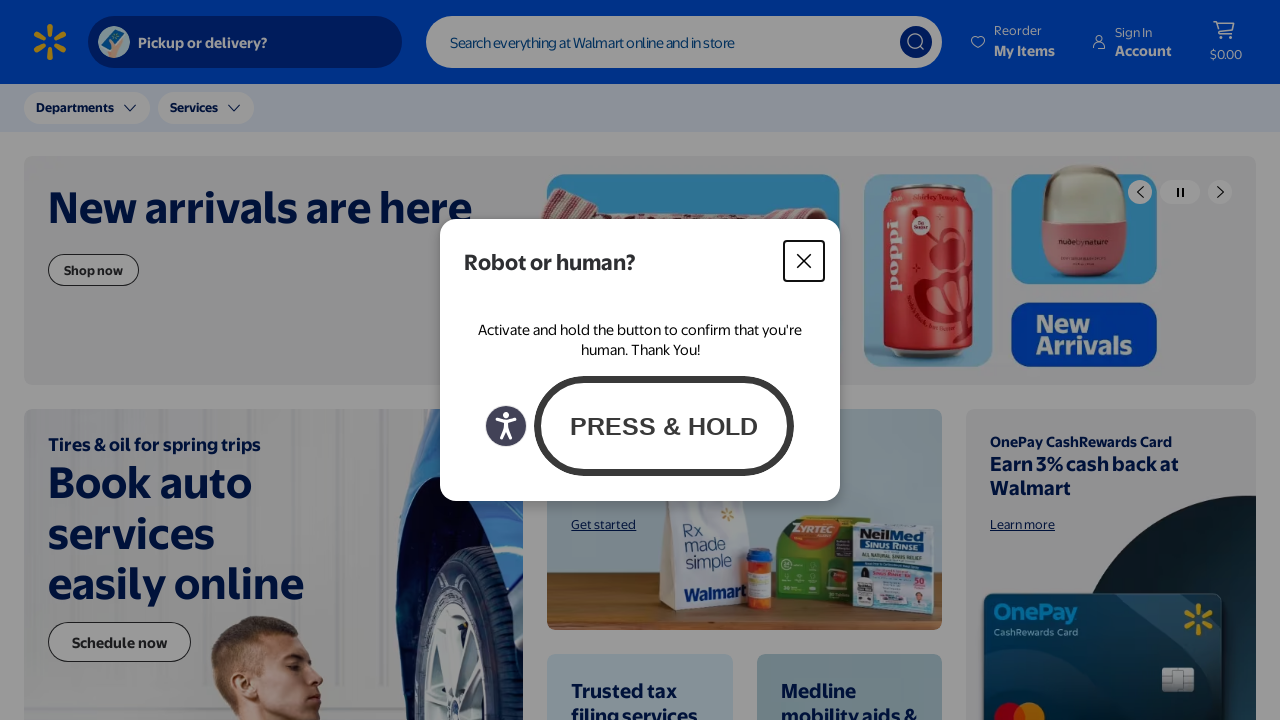

Verified that 46 visible links exist on the page
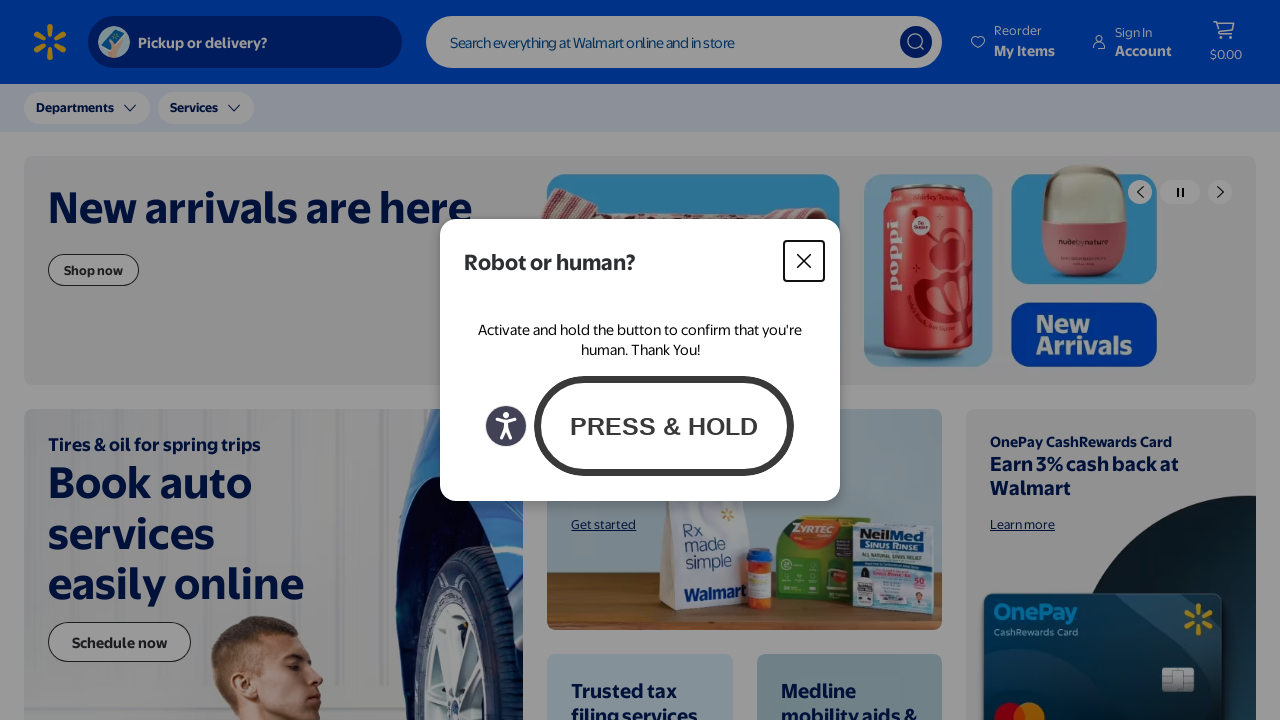

Waited for visible images to be present on the page
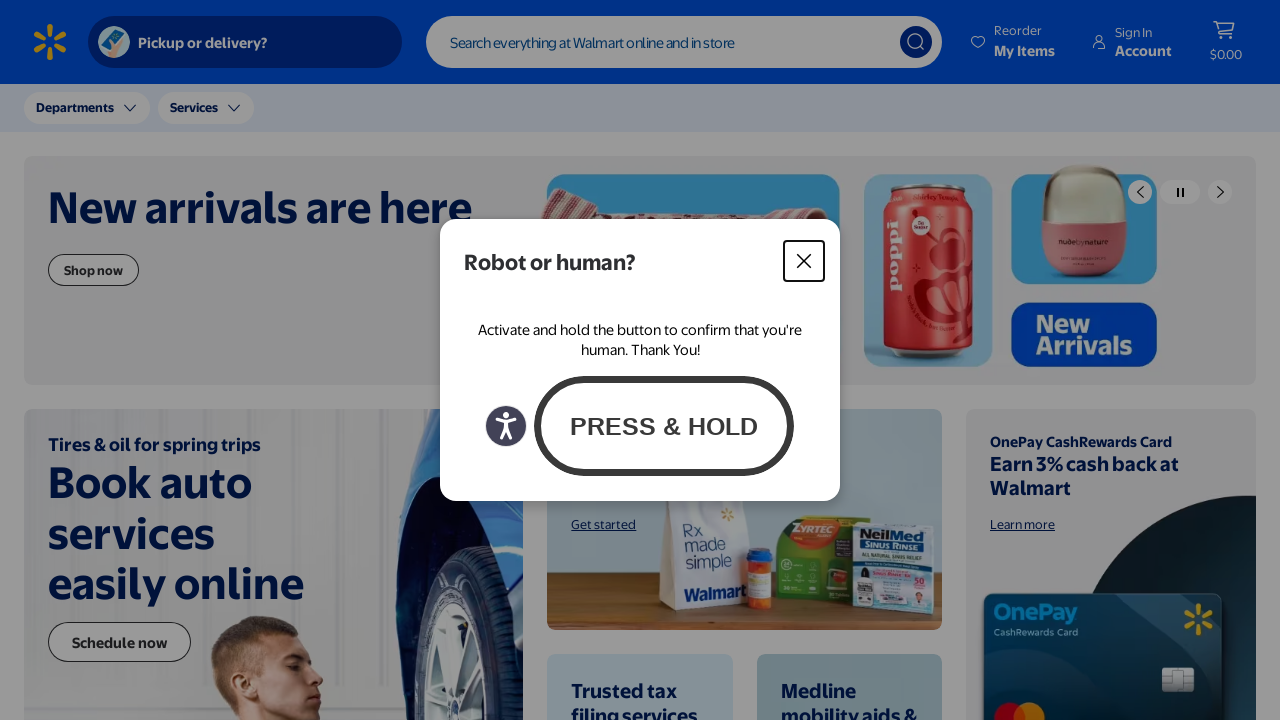

Located all visible images on the page
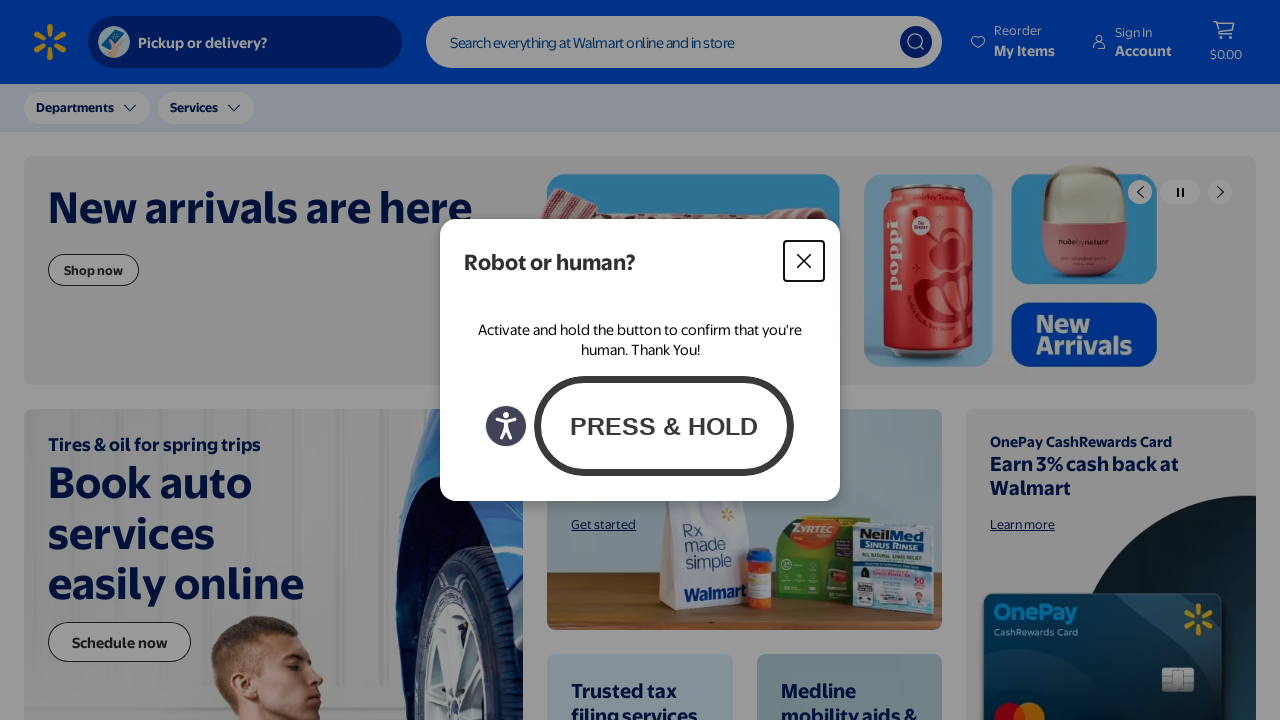

Verified that 11 visible images exist on the page
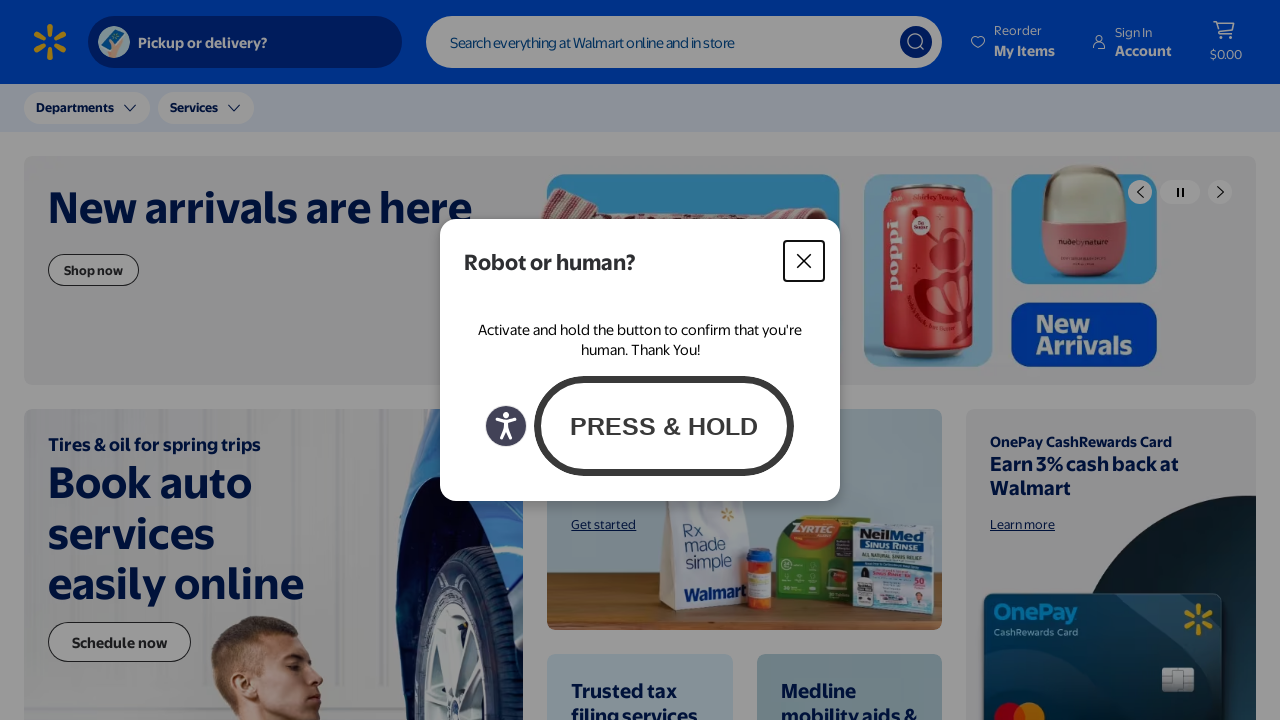

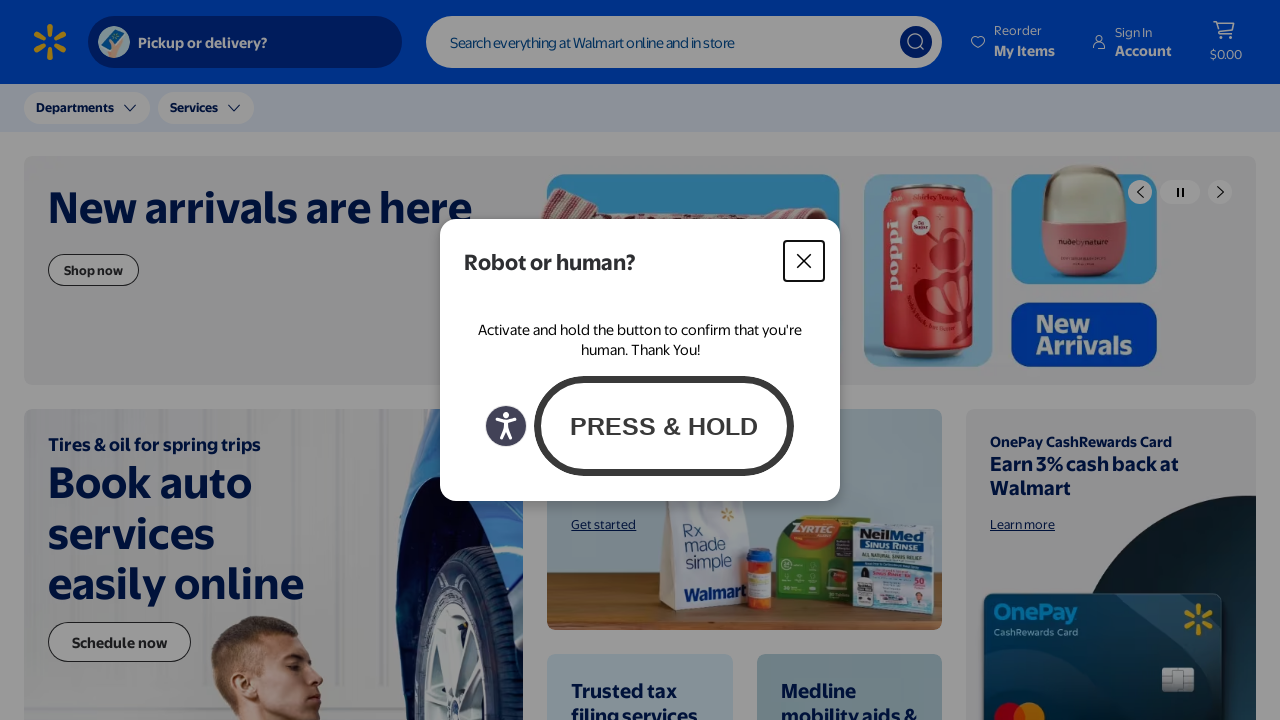